Tests alert handling functionality by clicking an alert button, capturing the alert text, and accepting the alert dialog

Starting URL: https://rahulshettyacademy.com/AutomationPractice/

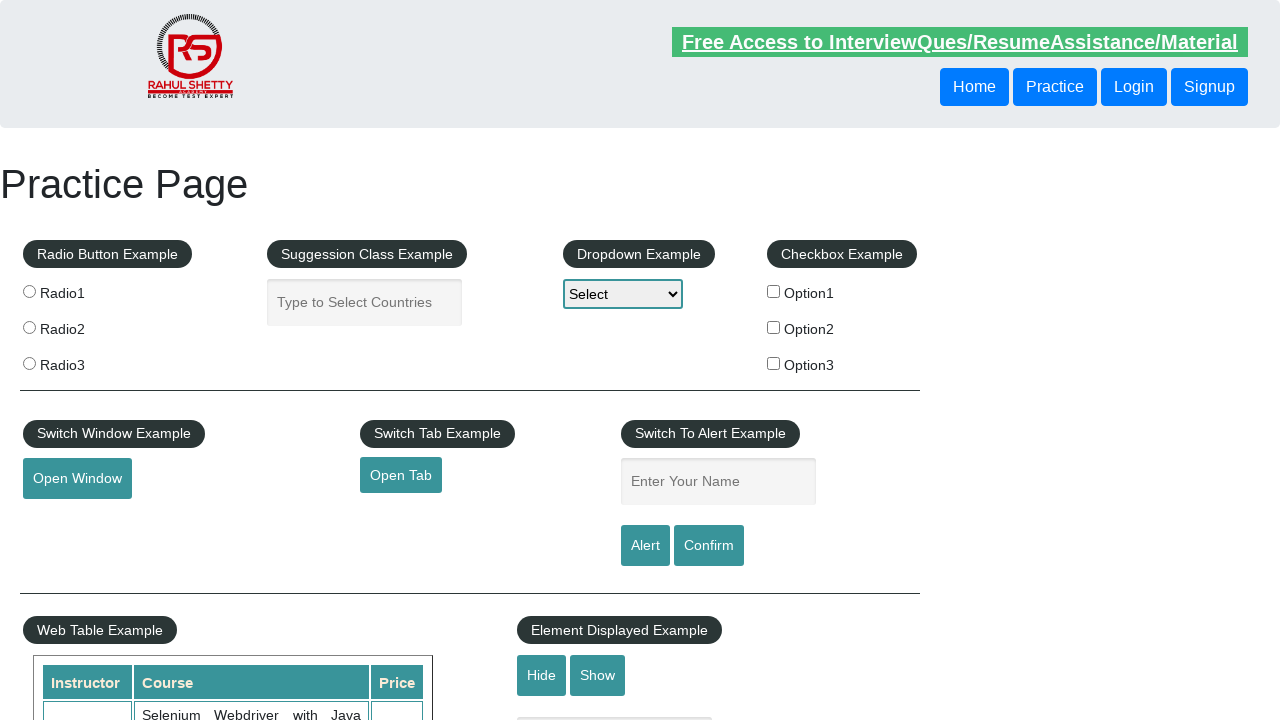

Clicked the alert button at (645, 546) on input#alertbtn
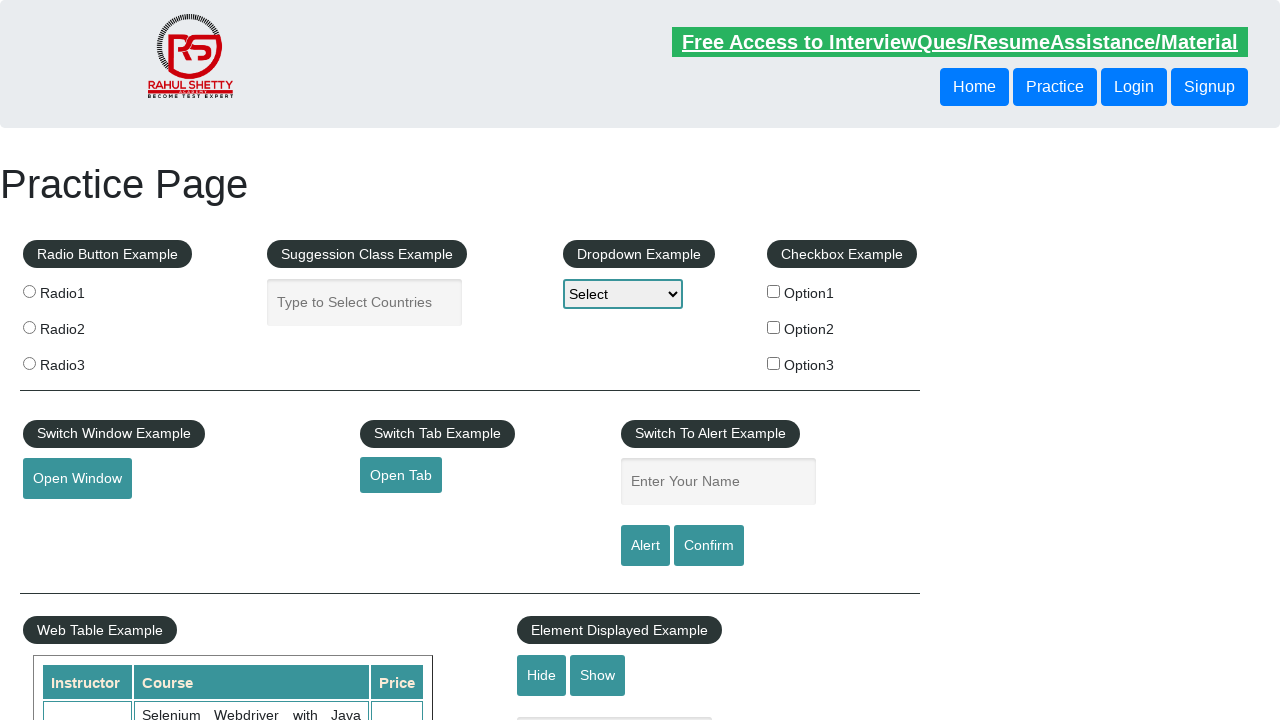

Set up dialog handler to accept alerts
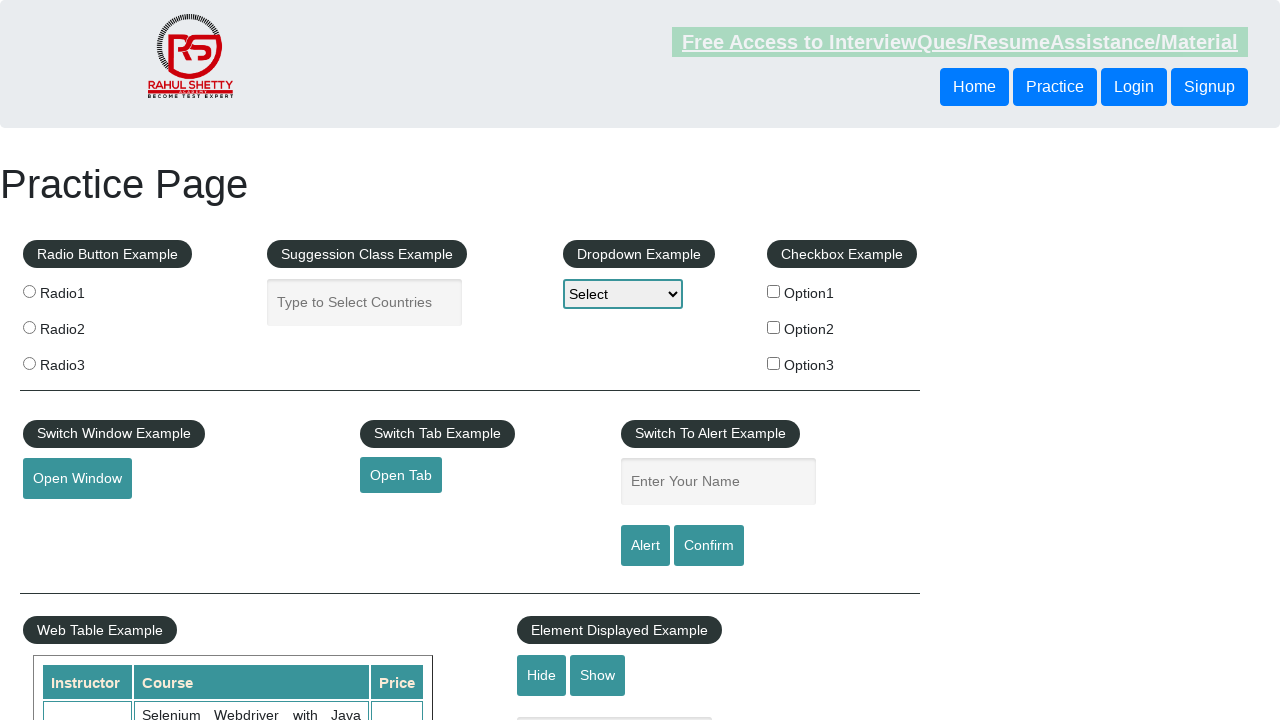

Clicked the alert button to trigger alert dialog at (645, 546) on input#alertbtn
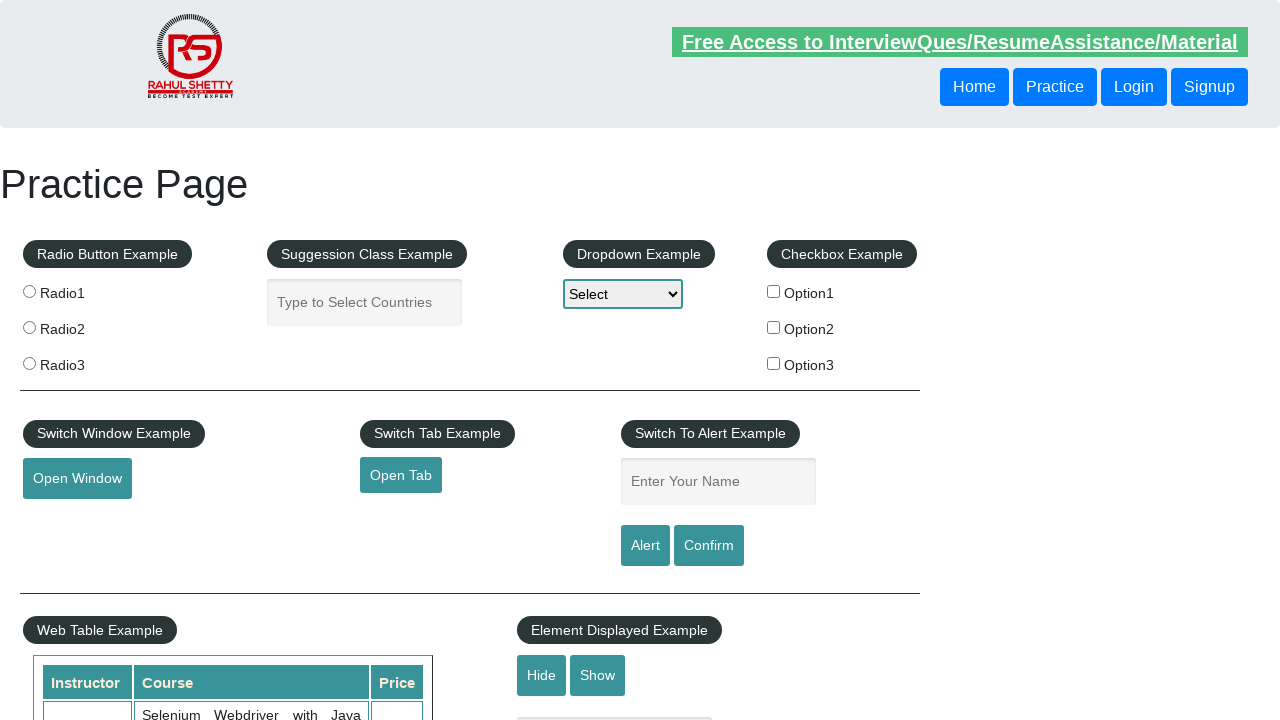

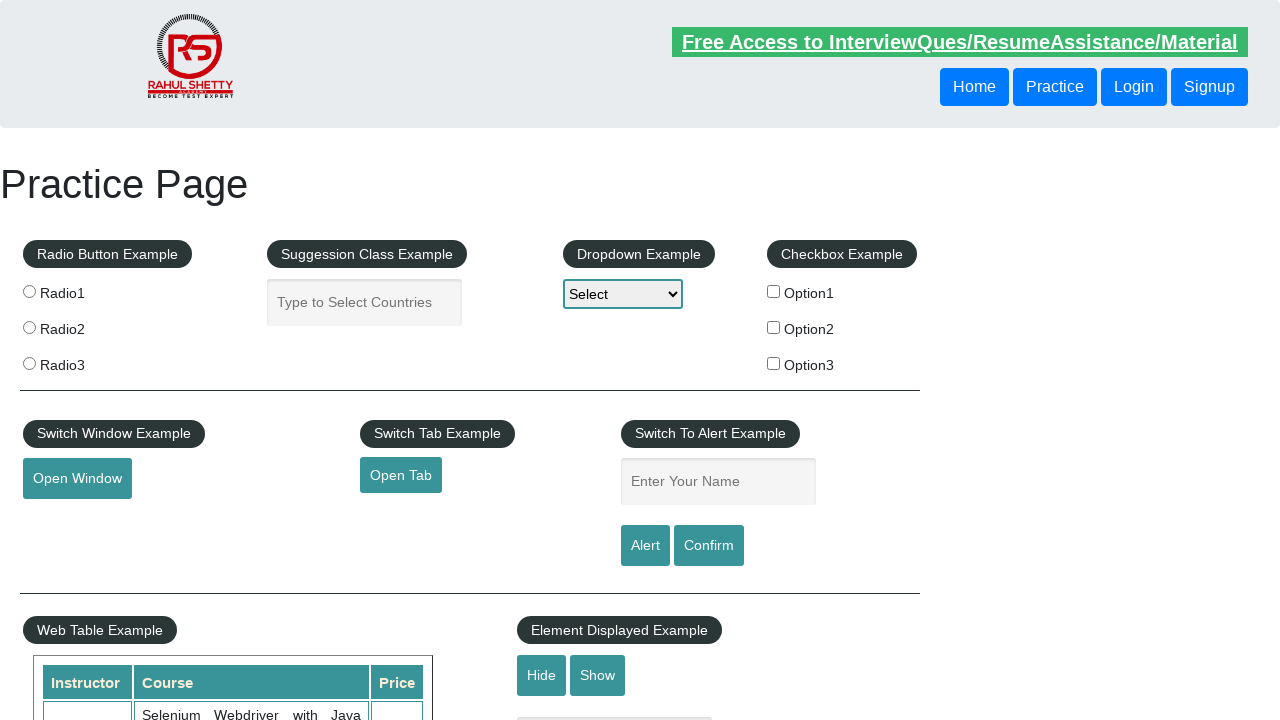